Tests that a tooltip appears when hovering over a trigger element, verifying it's initially hidden and becomes visible with correct text on hover.

Starting URL: https://osstep.github.io/action_hover

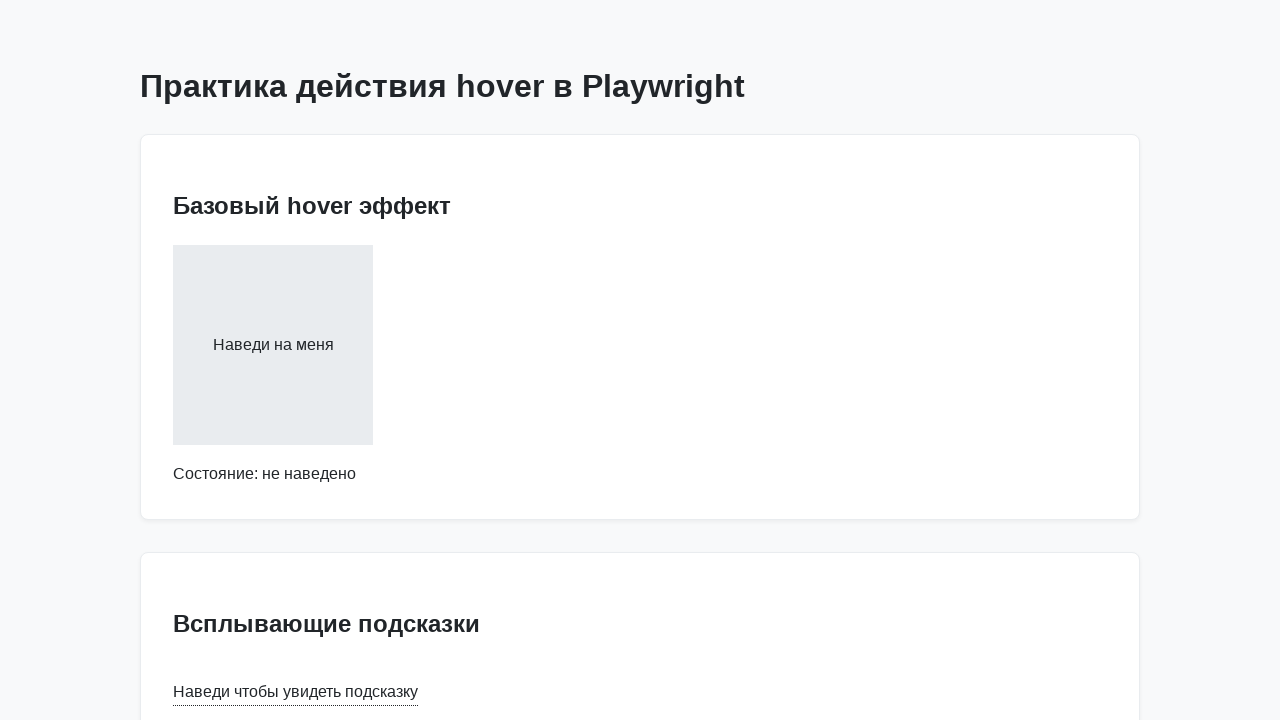

Located tooltip trigger element with text 'Наведи чтобы увидеть подсказку'
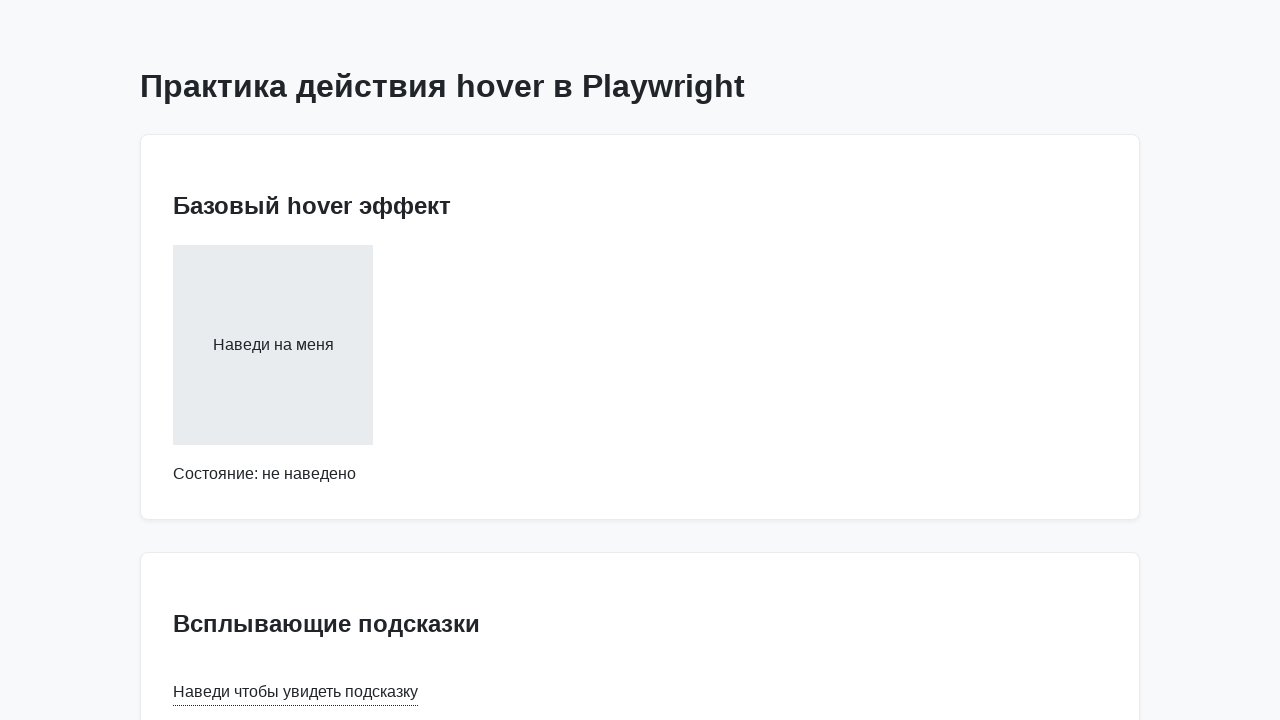

Located tooltip element with text 'Это текст подсказки'
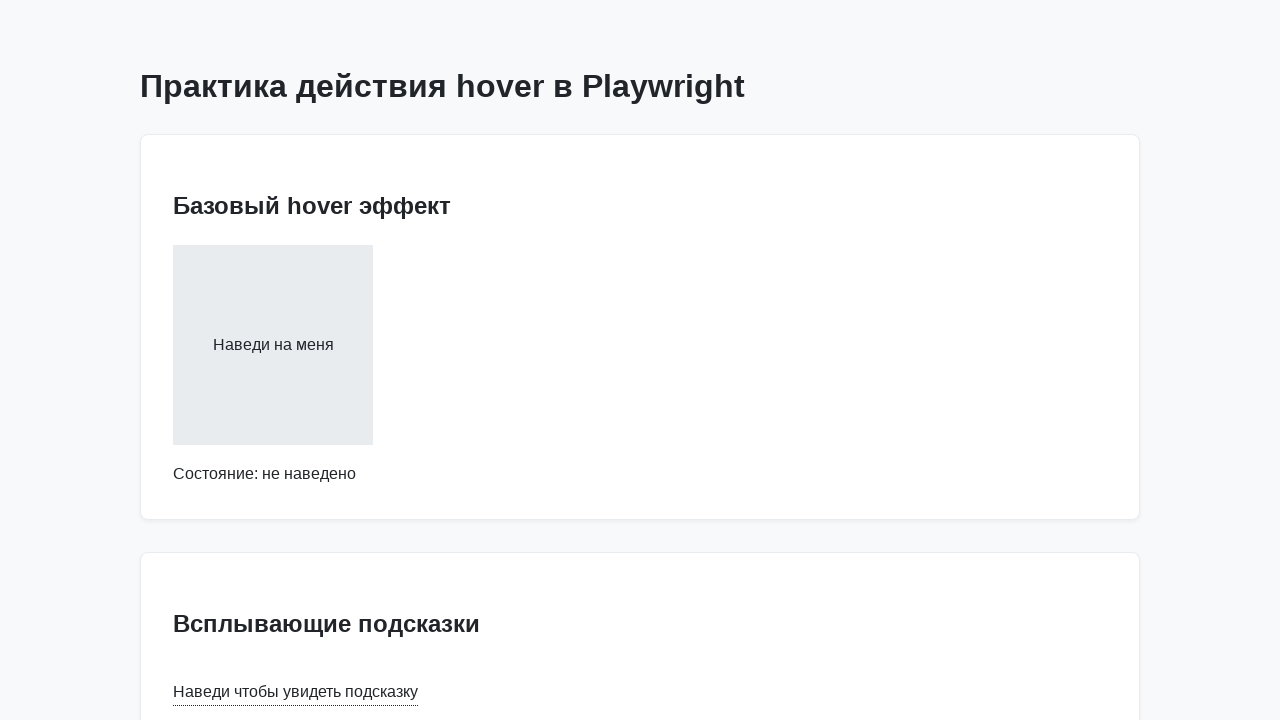

Verified tooltip is initially hidden
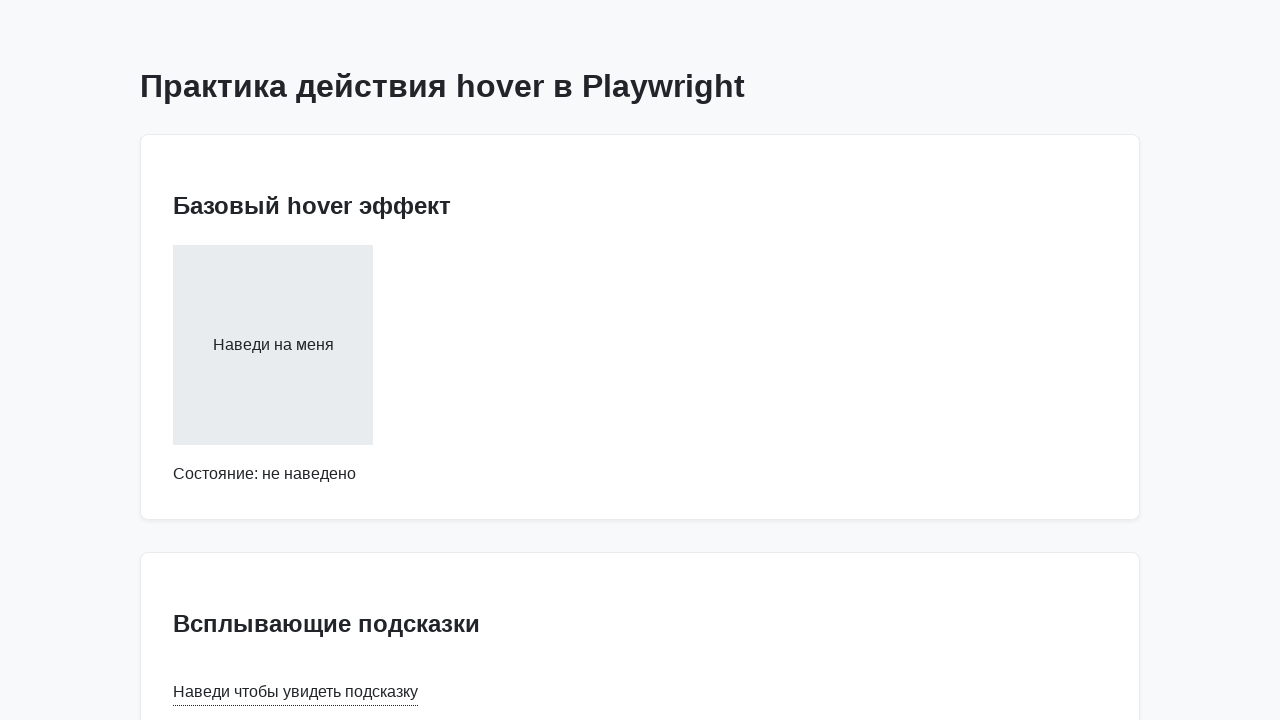

Hovered over tooltip trigger element at (296, 692) on internal:text="\u041d\u0430\u0432\u0435\u0434\u0438 \u0447\u0442\u043e\u0431\u04
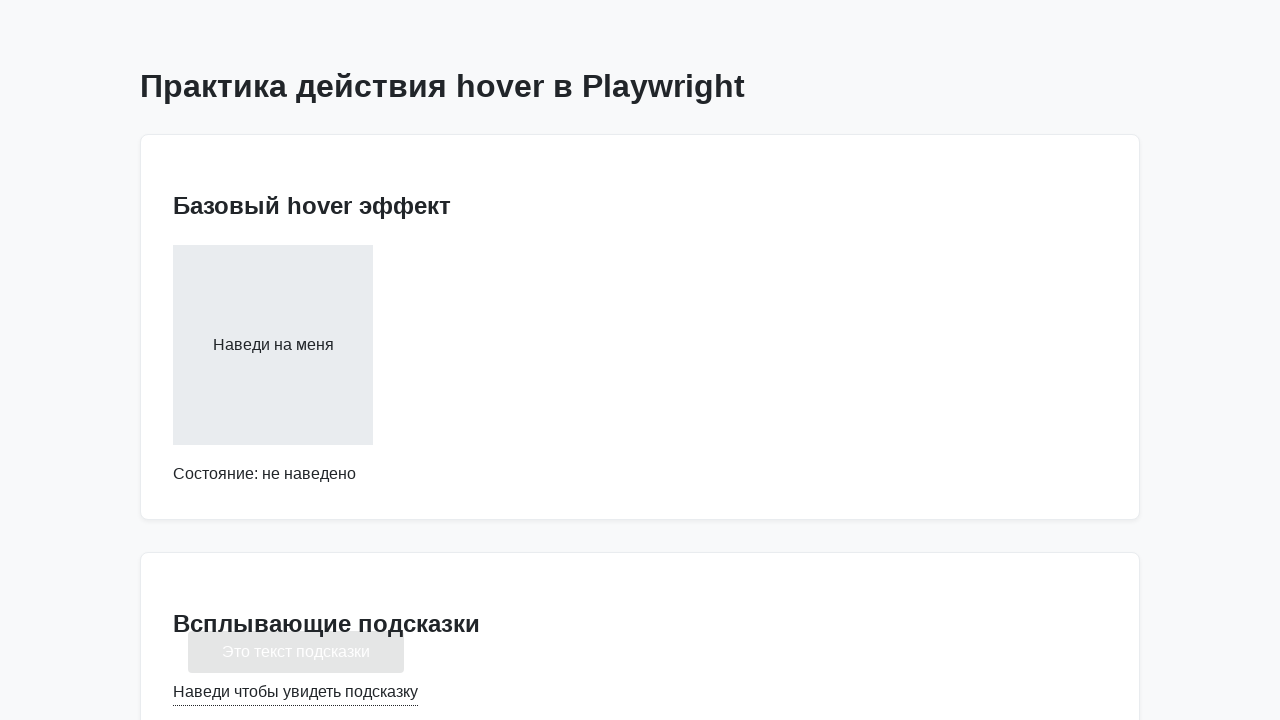

Tooltip became visible after hover
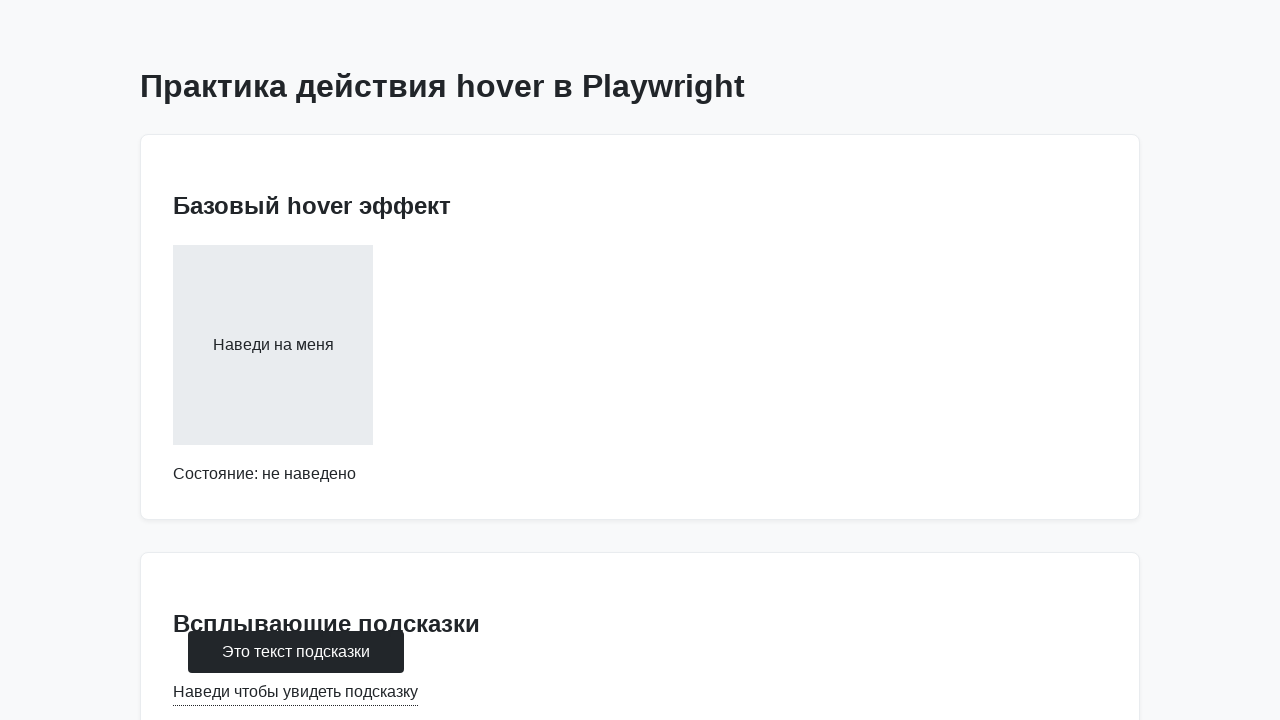

Verified tooltip contains correct text 'Это текст подсказки'
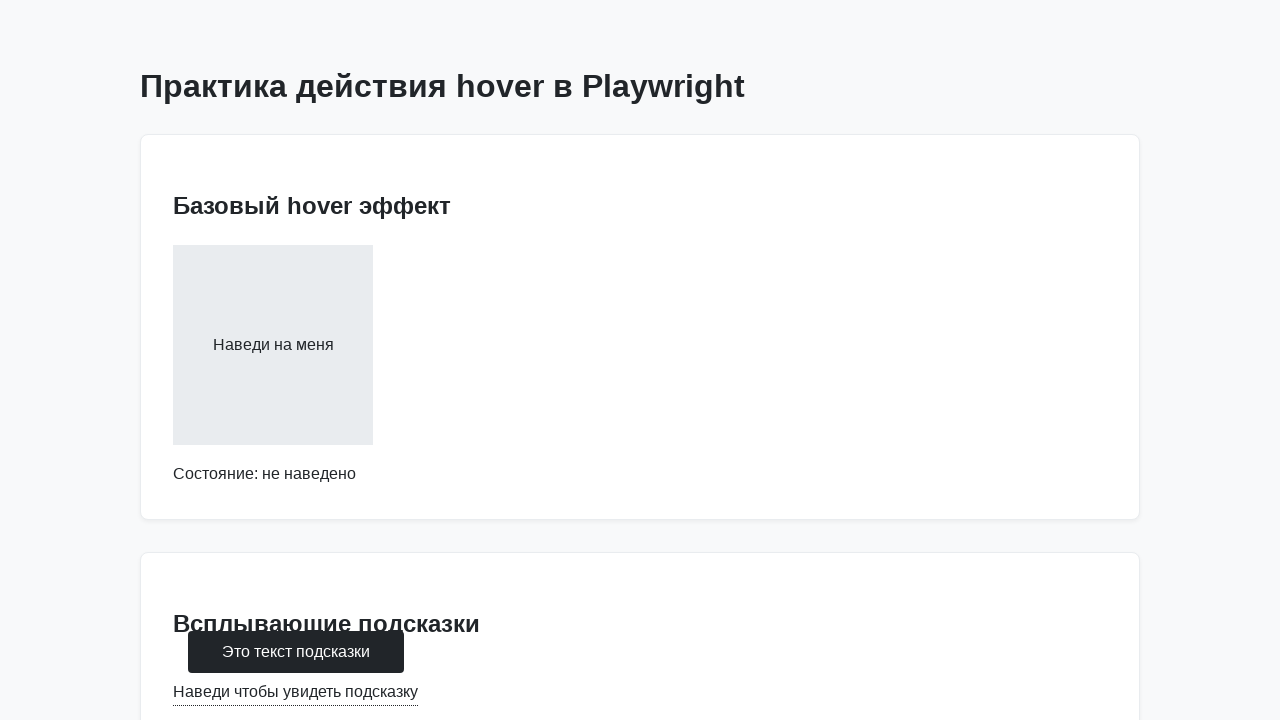

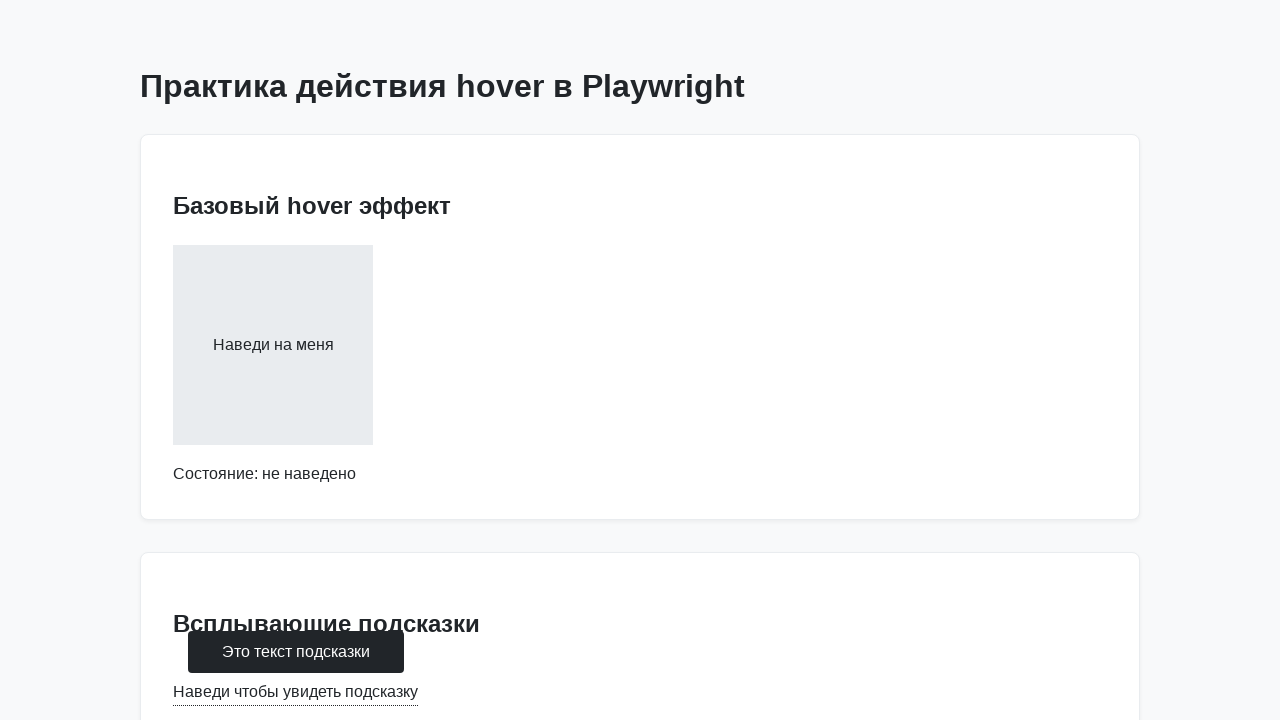